Tests that contact form error messages disappear after entering valid data in the mandatory fields (forename, email, message)

Starting URL: http://jupiter.cloud.planittesting.com

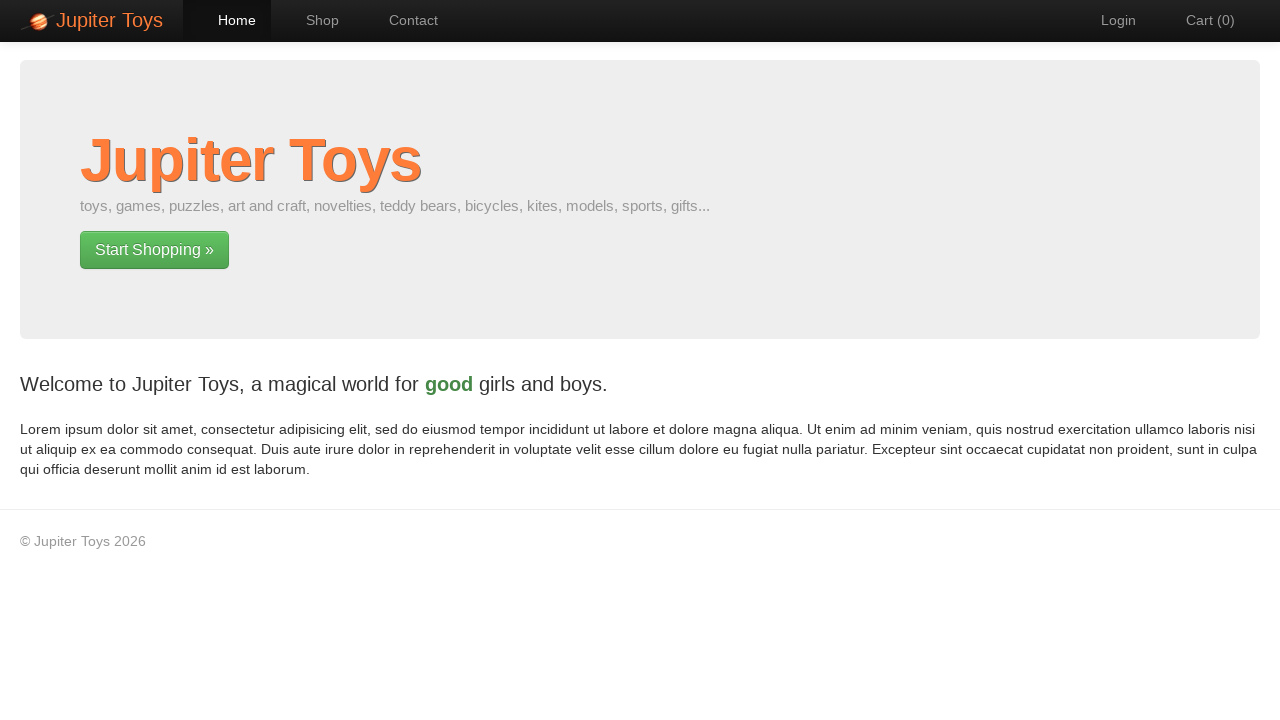

Clicked Contact link to navigate to contact page at (404, 20) on a:has-text('Contact')
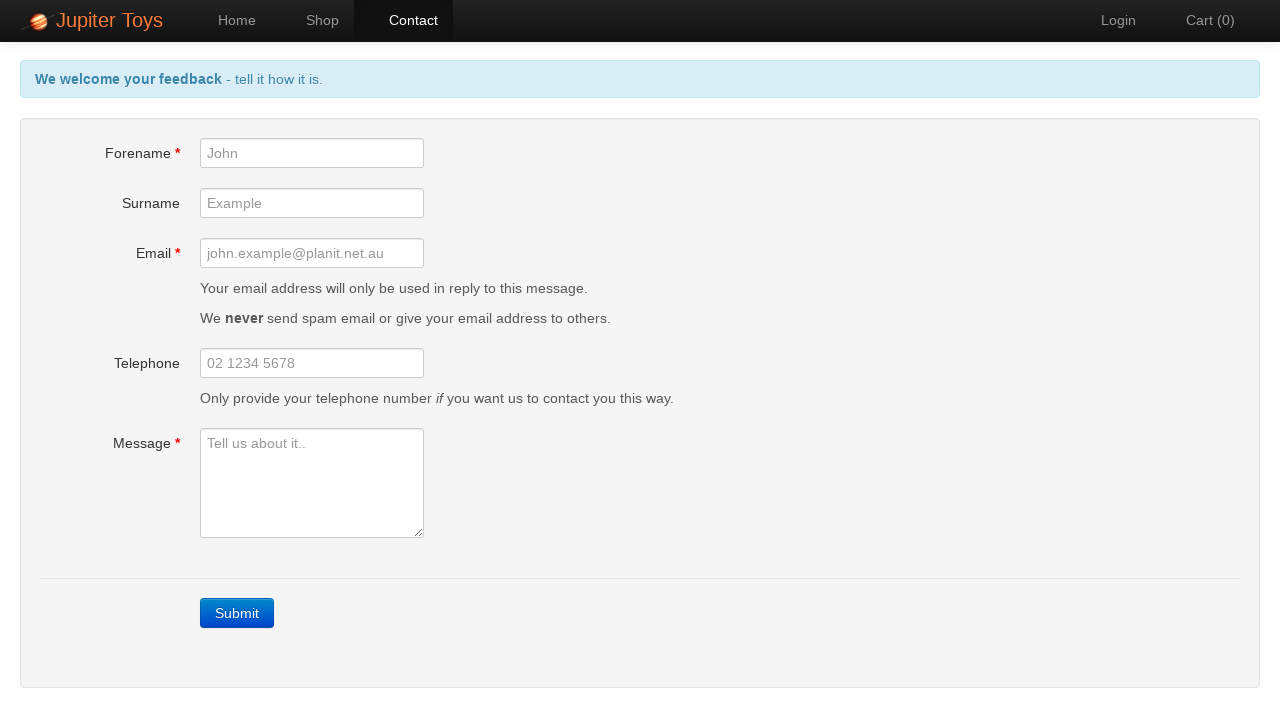

Contact form loaded and forename field is visible
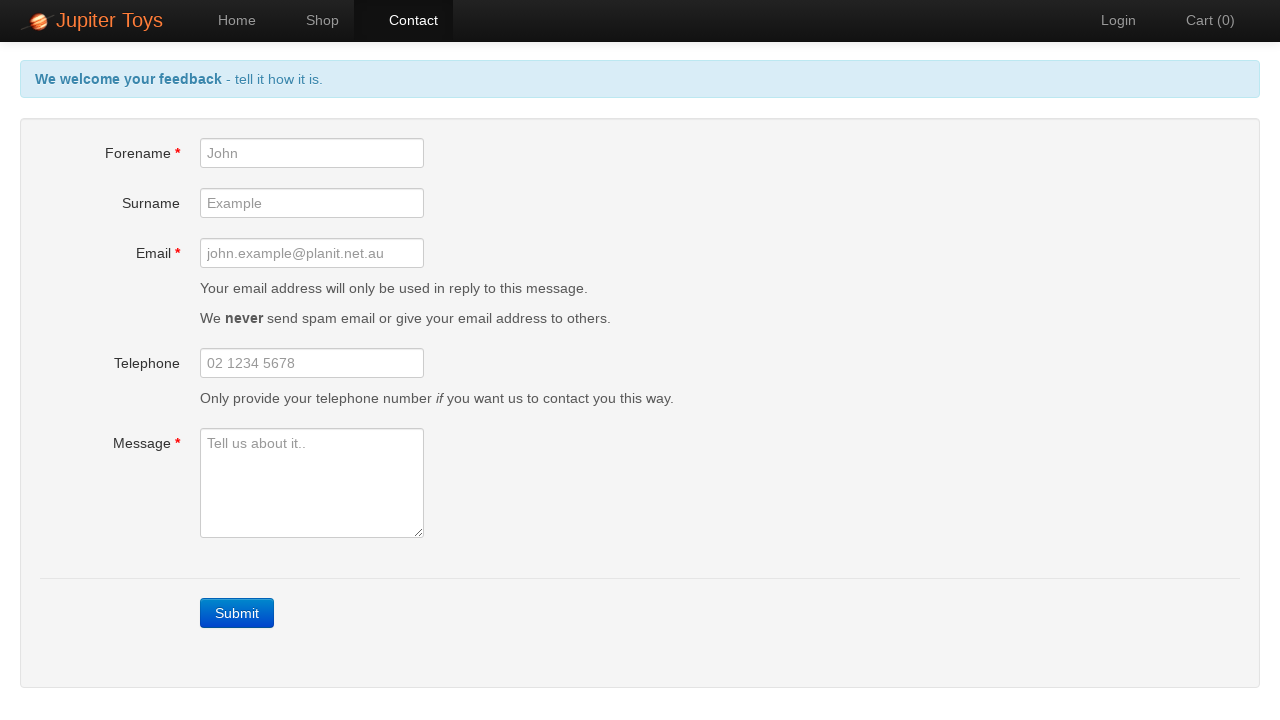

Clicked Submit button without filling mandatory fields to trigger validation errors at (237, 613) on a:has-text('Submit')
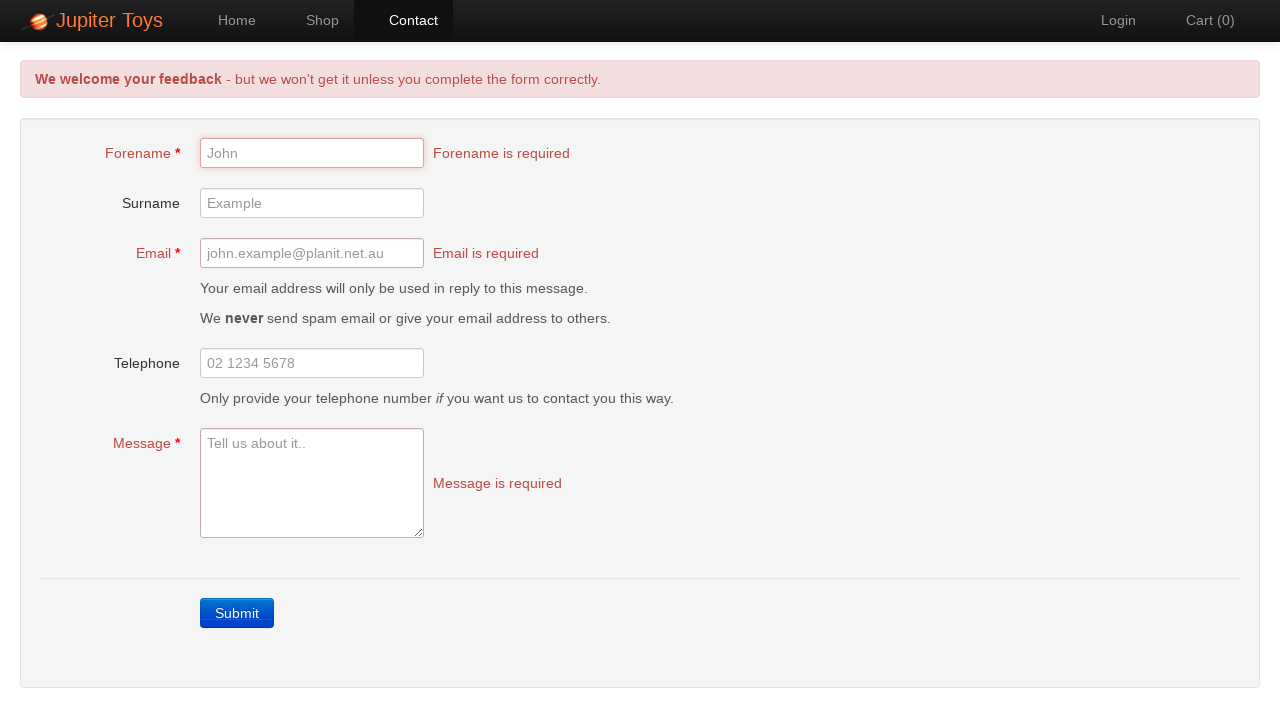

Waited for error messages to appear
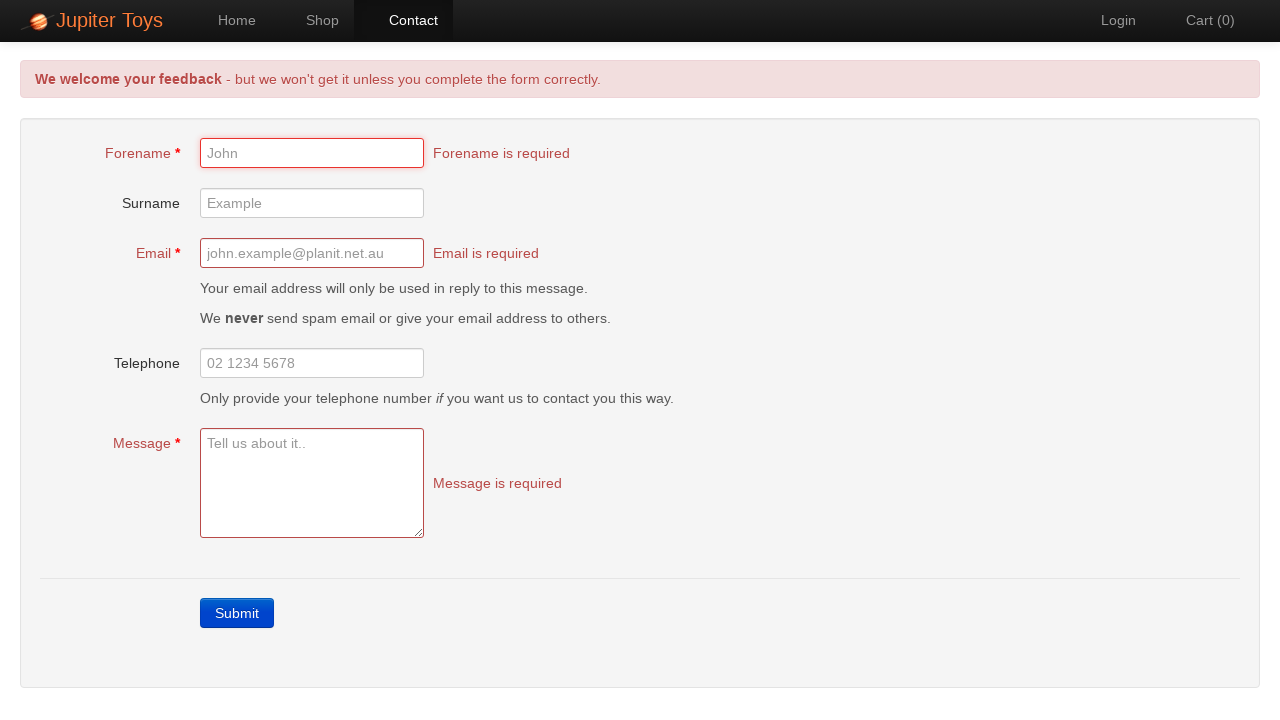

Filled forename field with 'John' on #forename
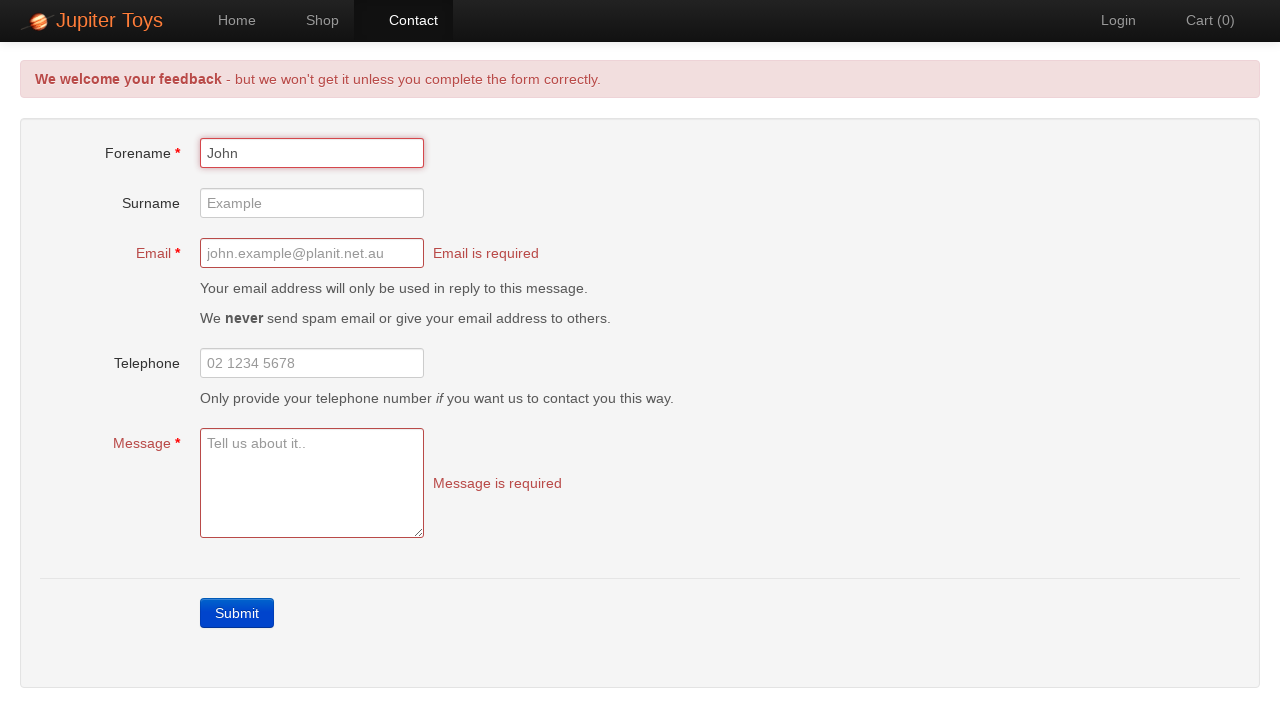

Filled email field with 'john.doe@example.com' on #email
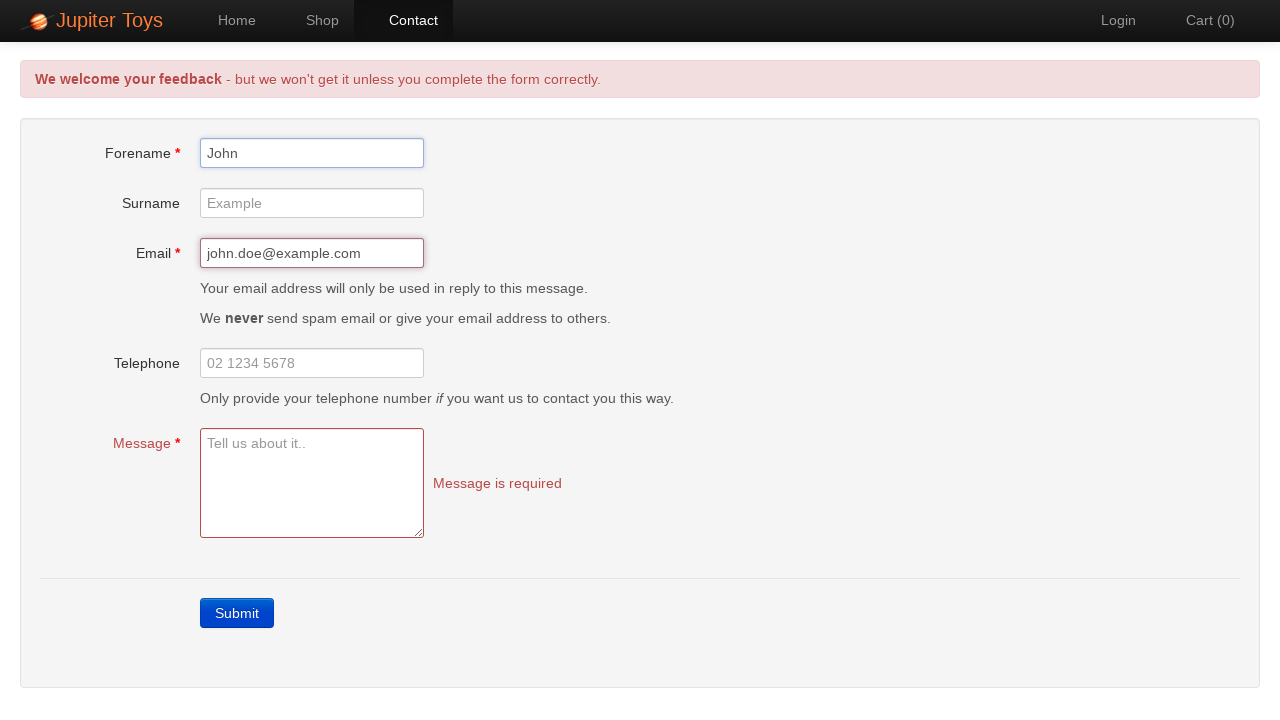

Filled message field with test message on #message
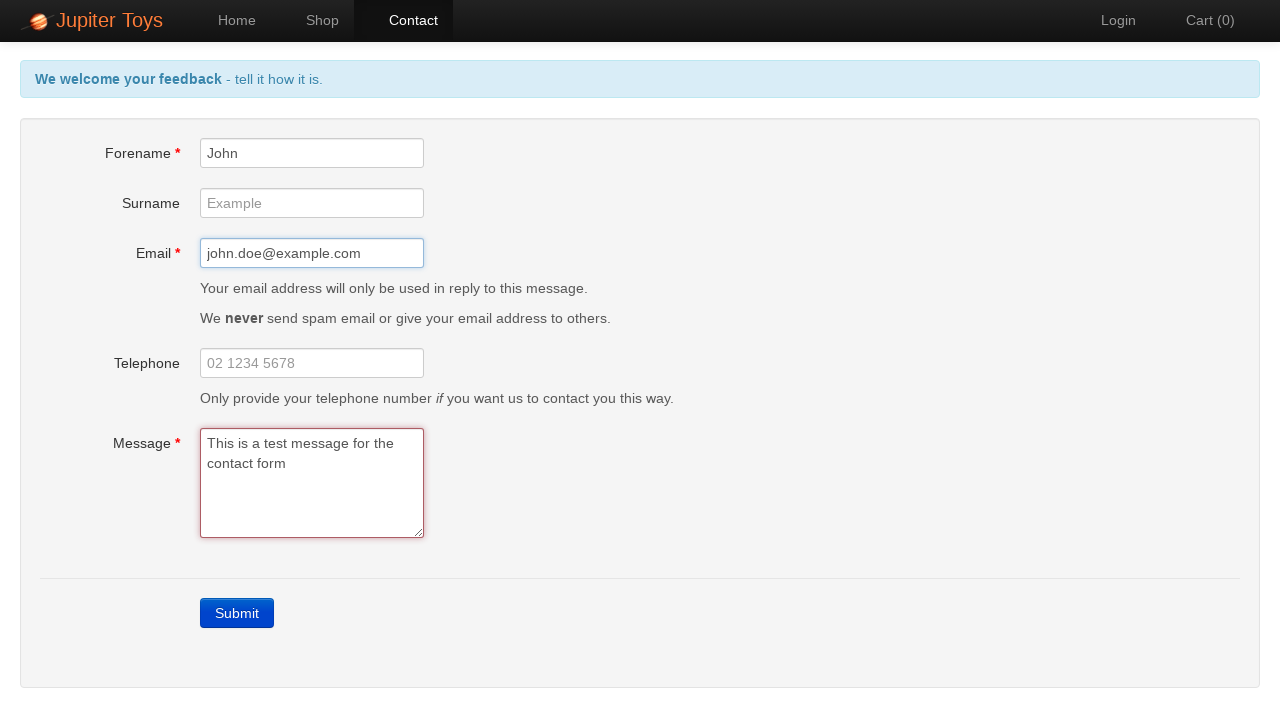

Waited for error messages to disappear after entering valid data
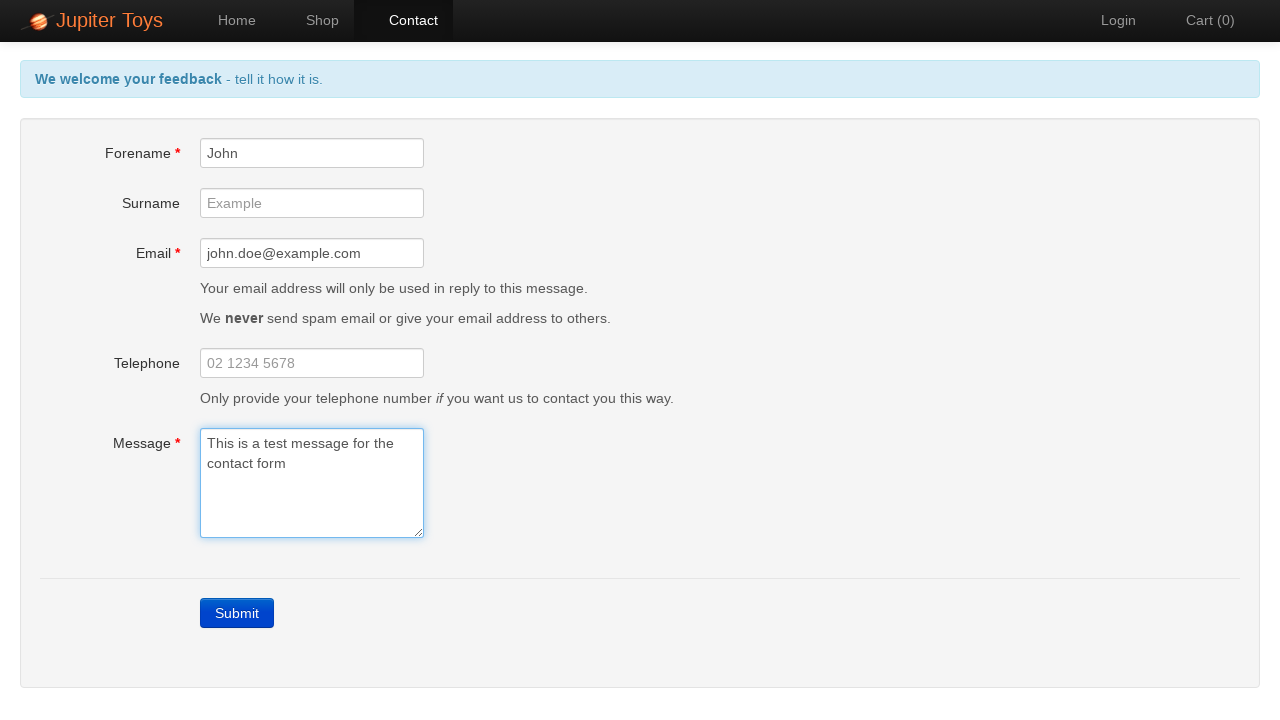

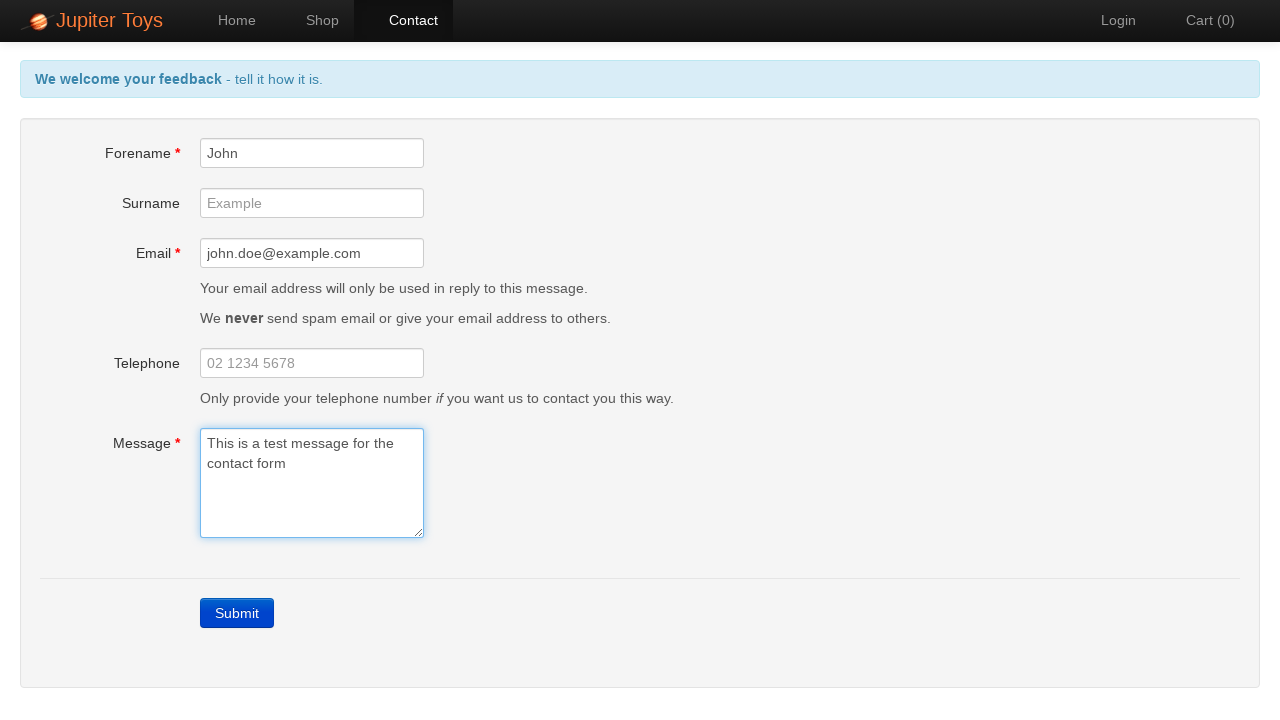